Navigates to a demo HR management system login page and verifies that the username hint text is displayed on the page.

Starting URL: https://opensource-demo.orangehrmlive.com/web/index.php/auth/login

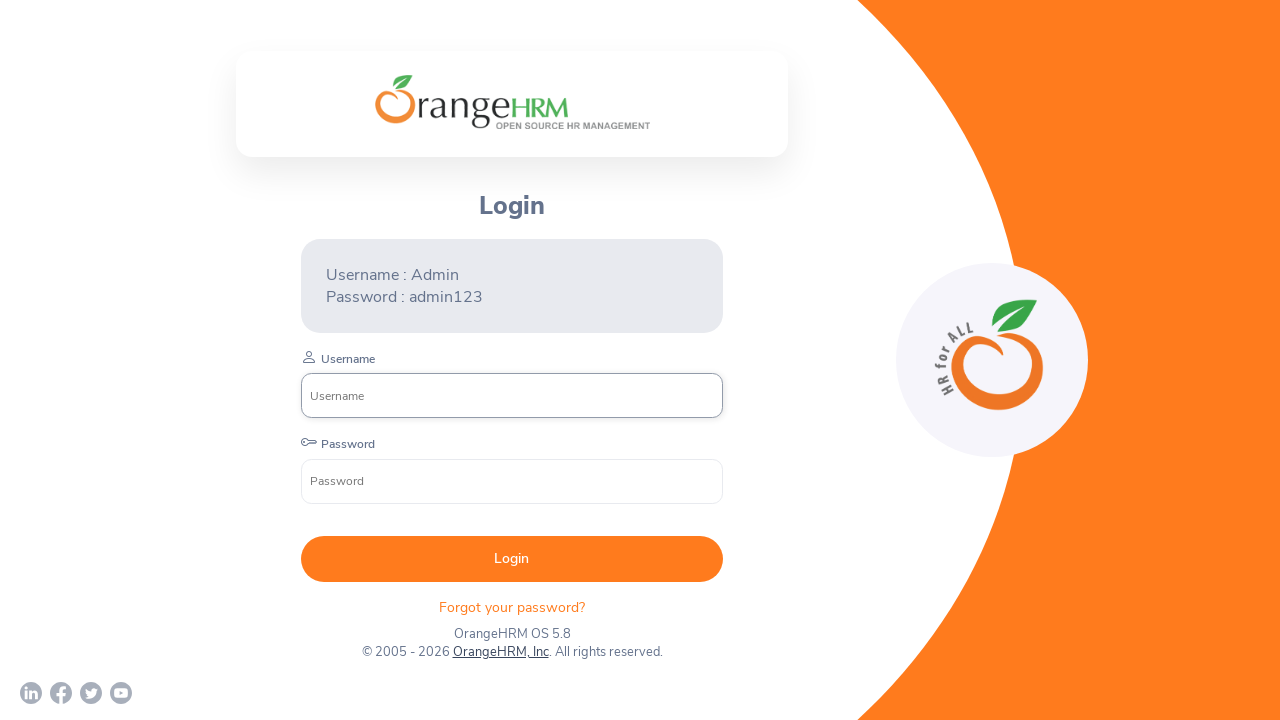

Waited for username hint text to appear on login page
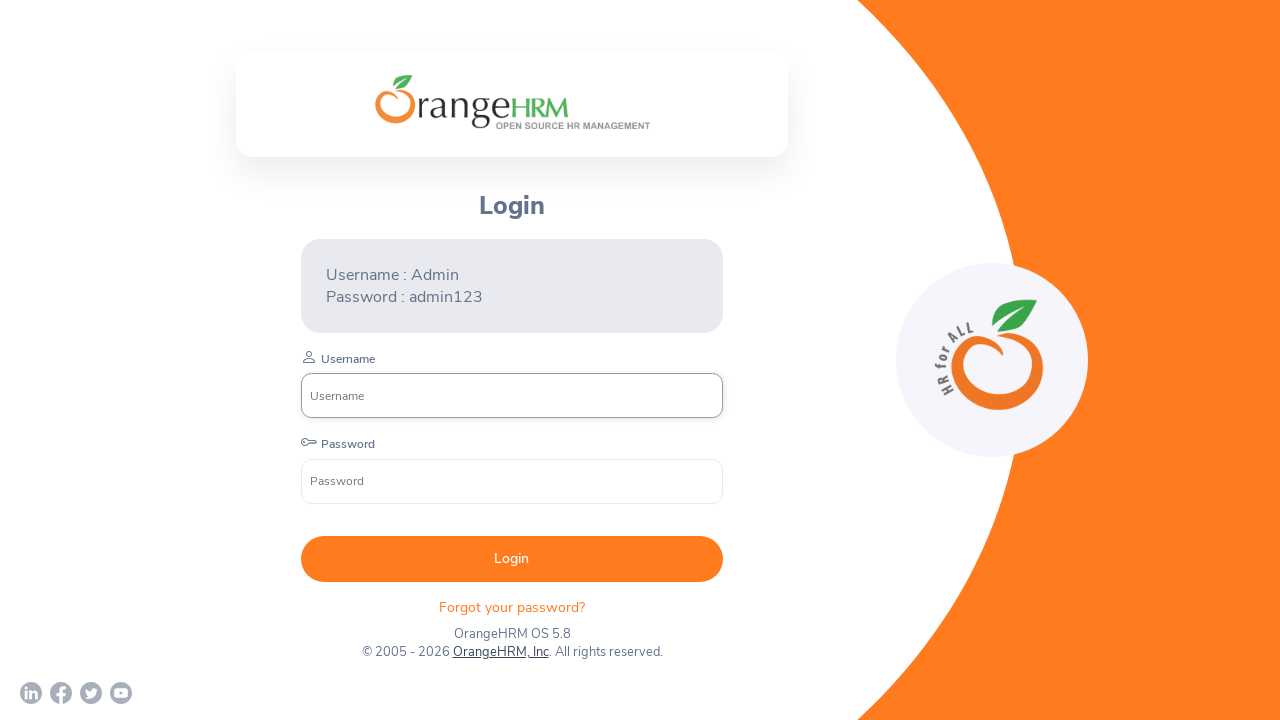

Located the username hint text element
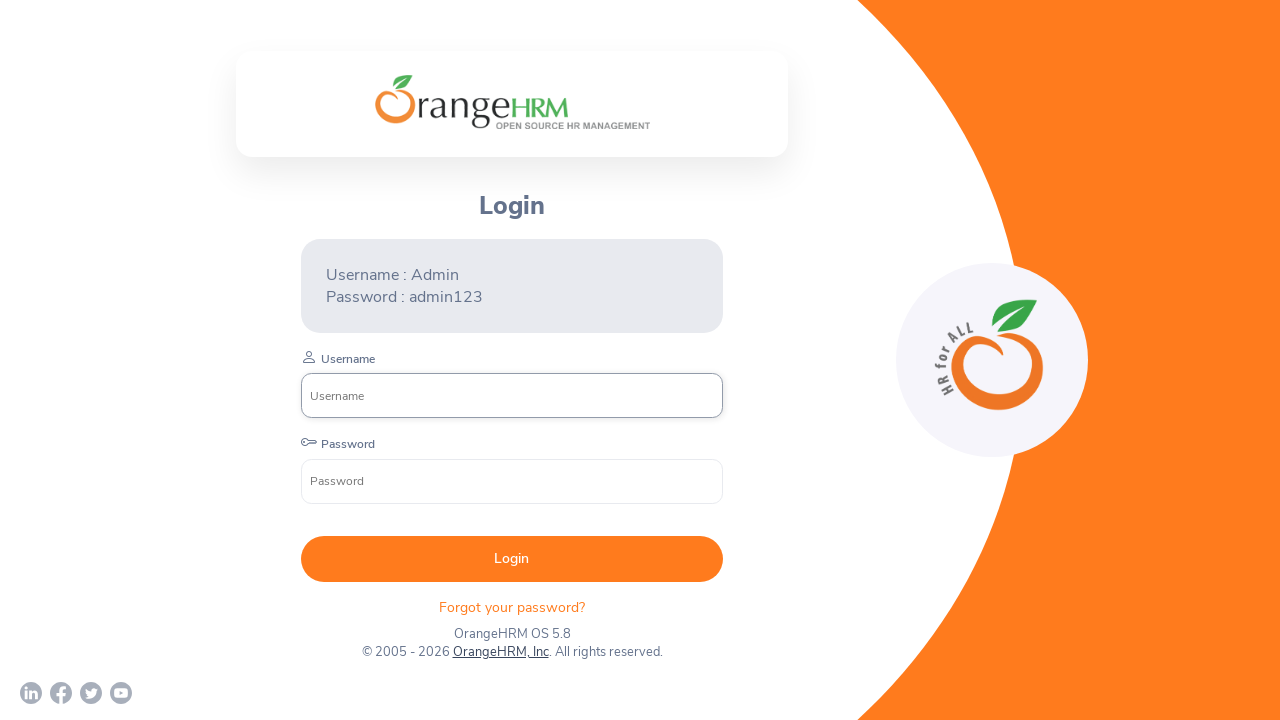

Verified that the username hint text is visible
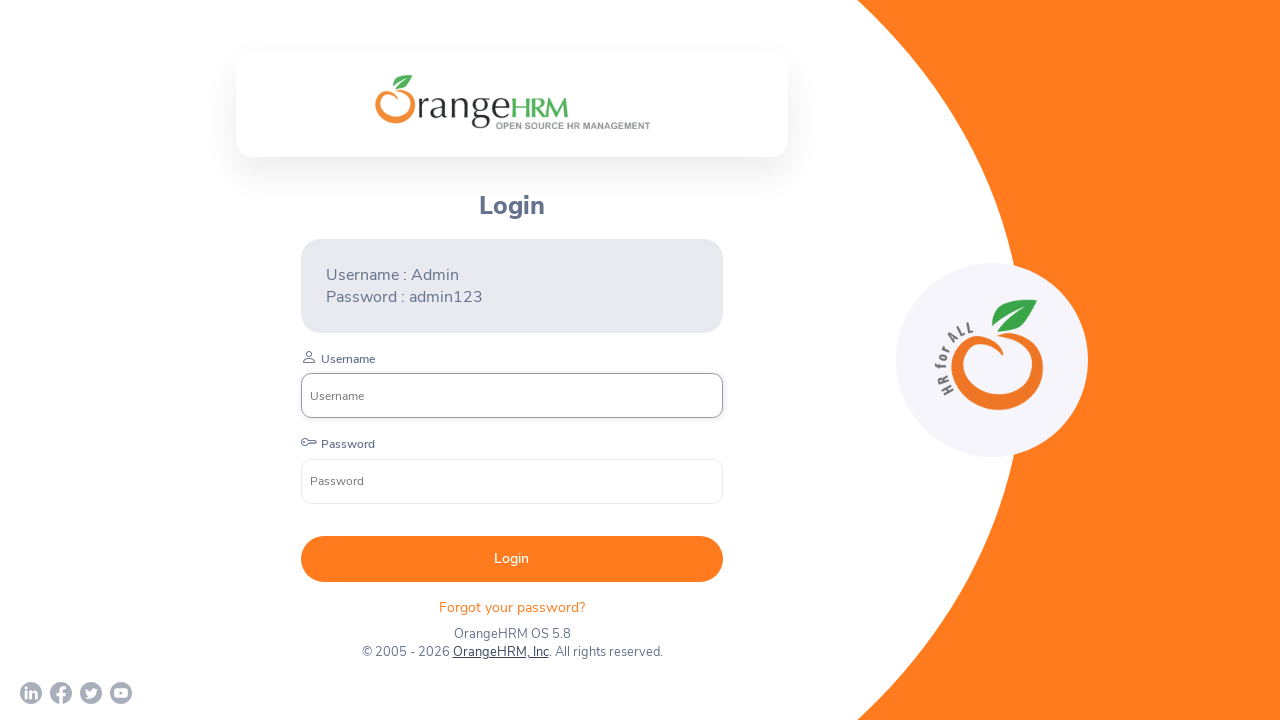

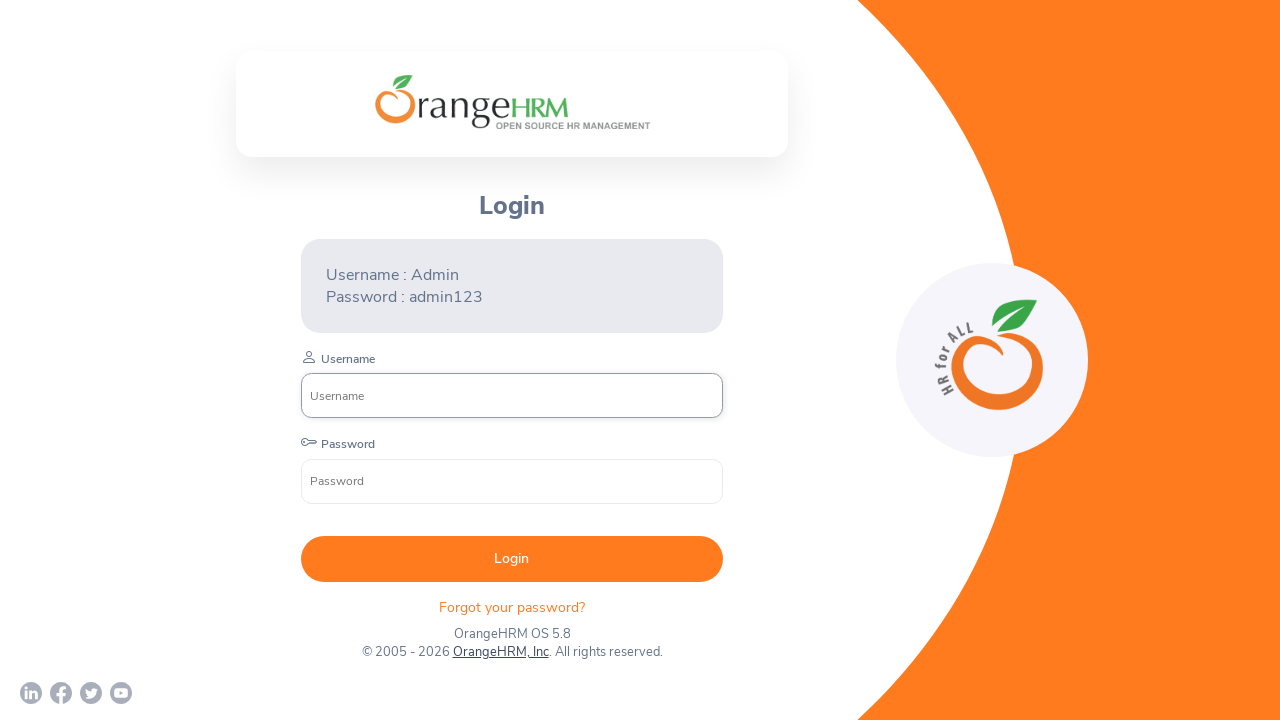